Navigates to Pimoroni's Raspberry Pi collection page and waits for product listings to load

Starting URL: https://shop.pimoroni.com/collections/raspberry-pi

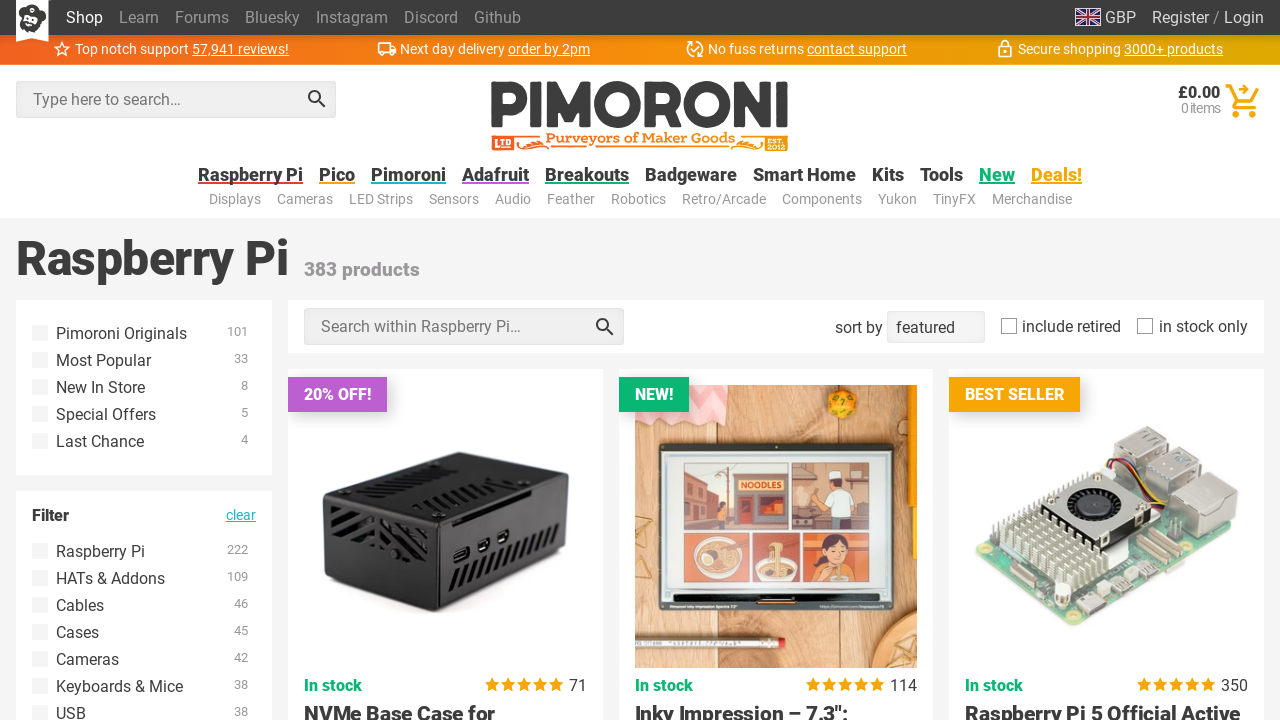

Waited for product listings to load on Pimoroni Raspberry Pi collection page
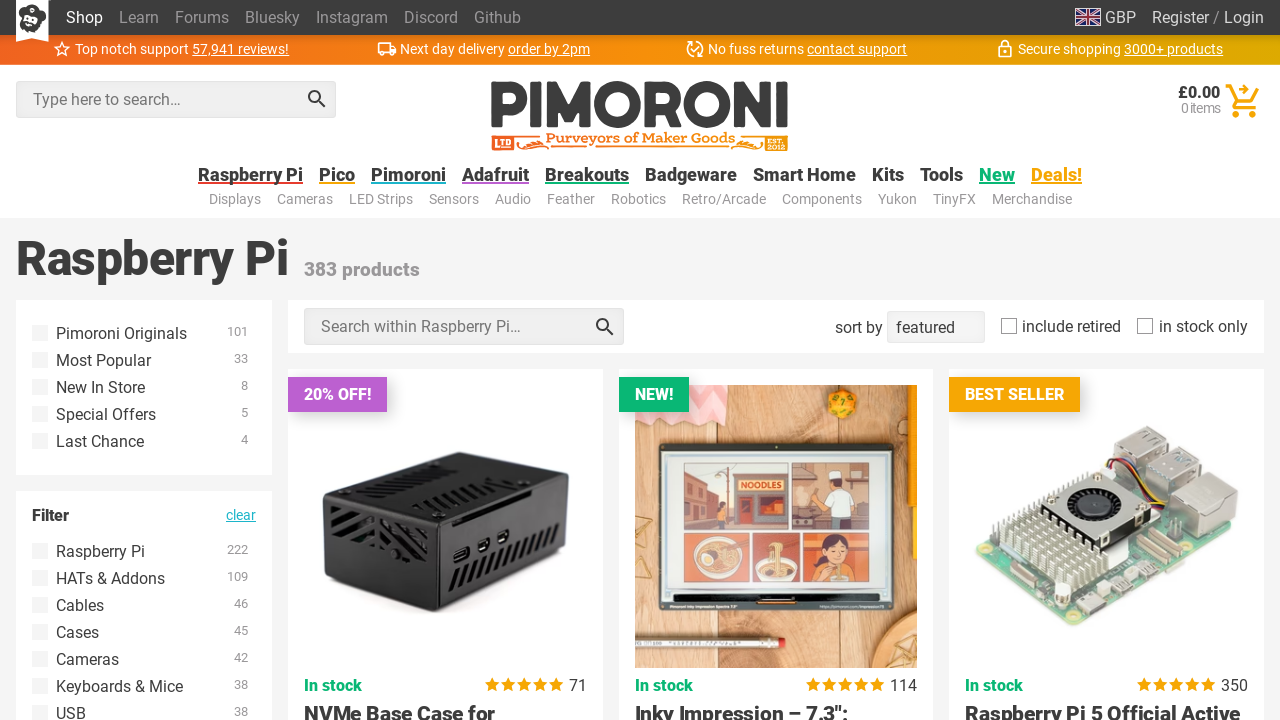

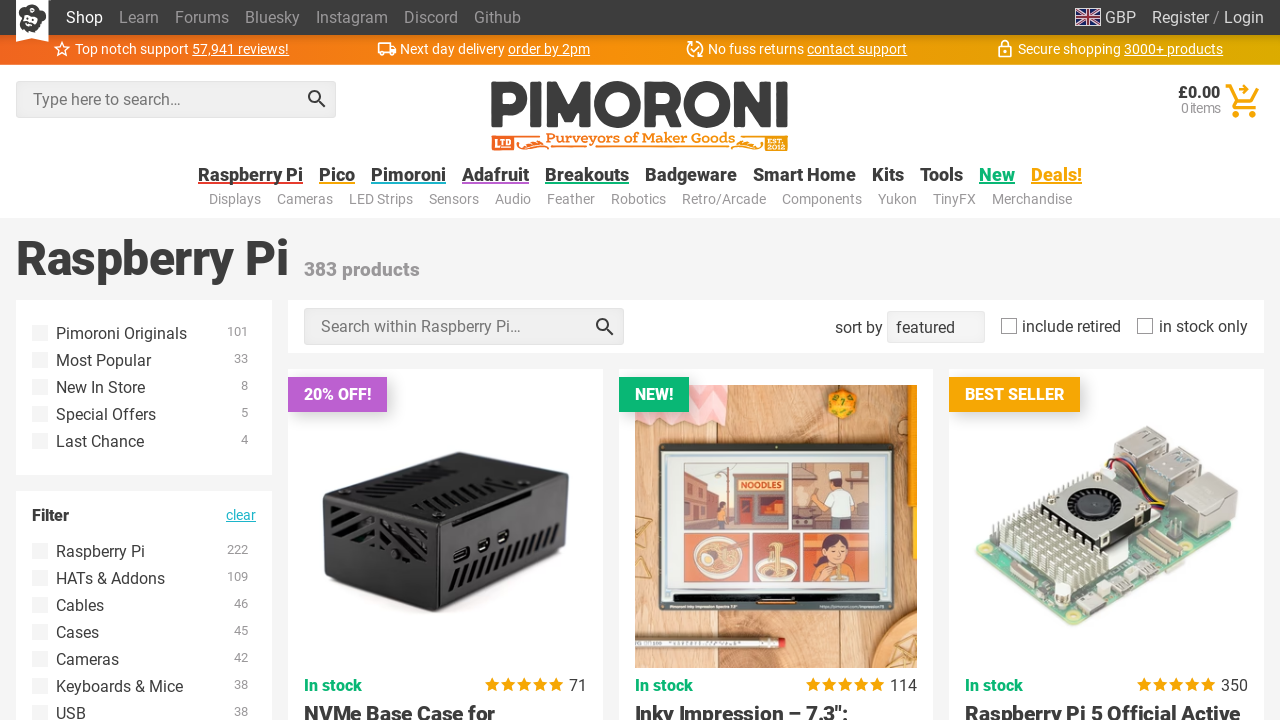